Tests that 3 radio buttons are displayed on the Radio Button page

Starting URL: https://demoqa.com/elements

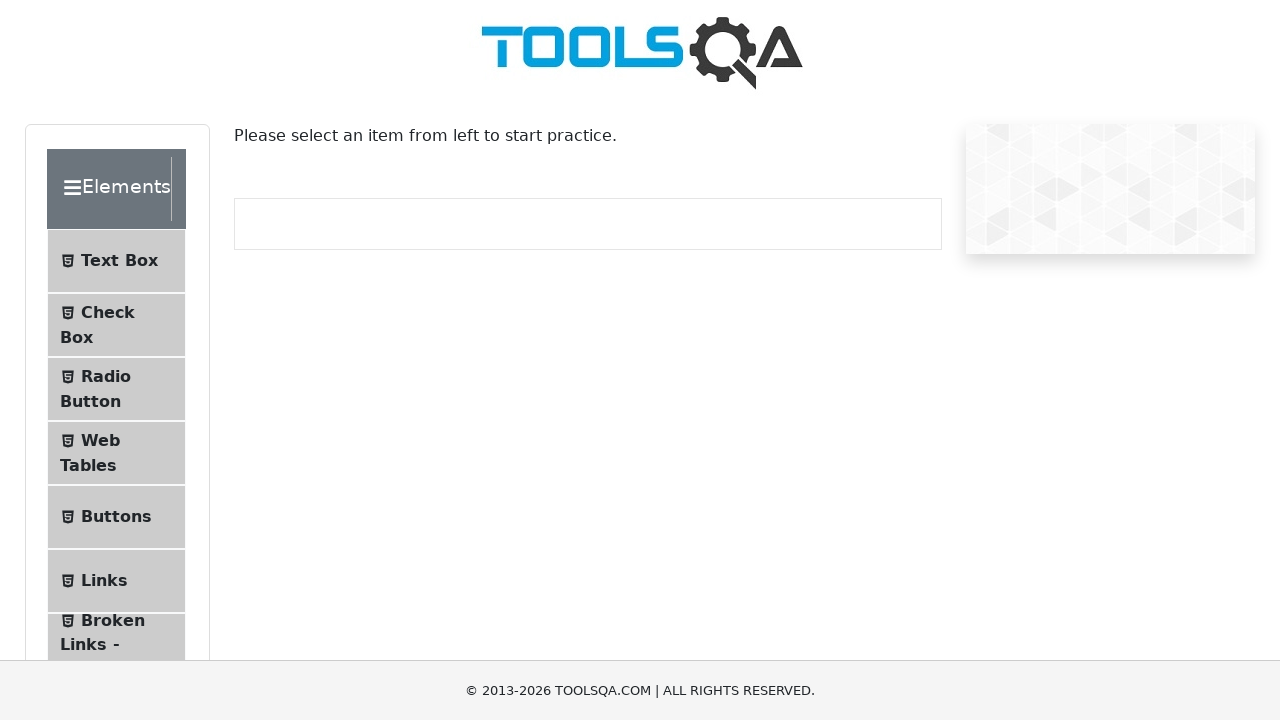

Clicked on Radio Button menu item at (116, 389) on #item-2
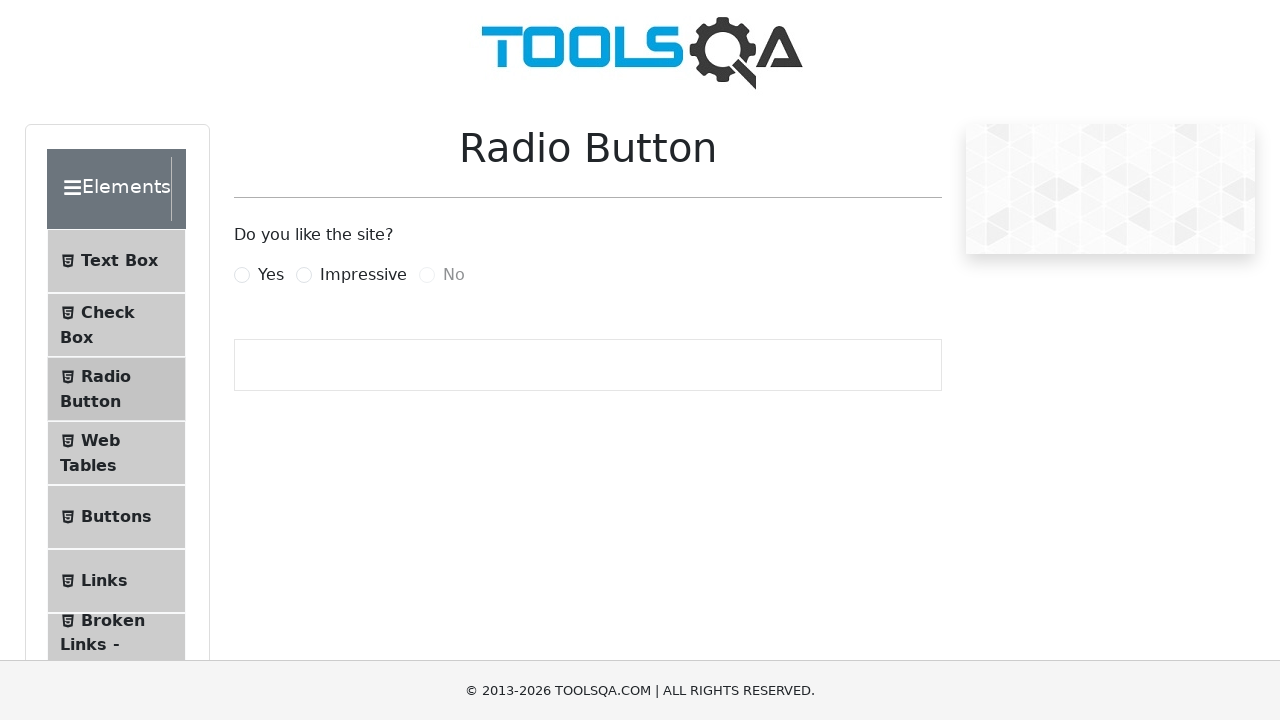

Radio buttons loaded and are visible
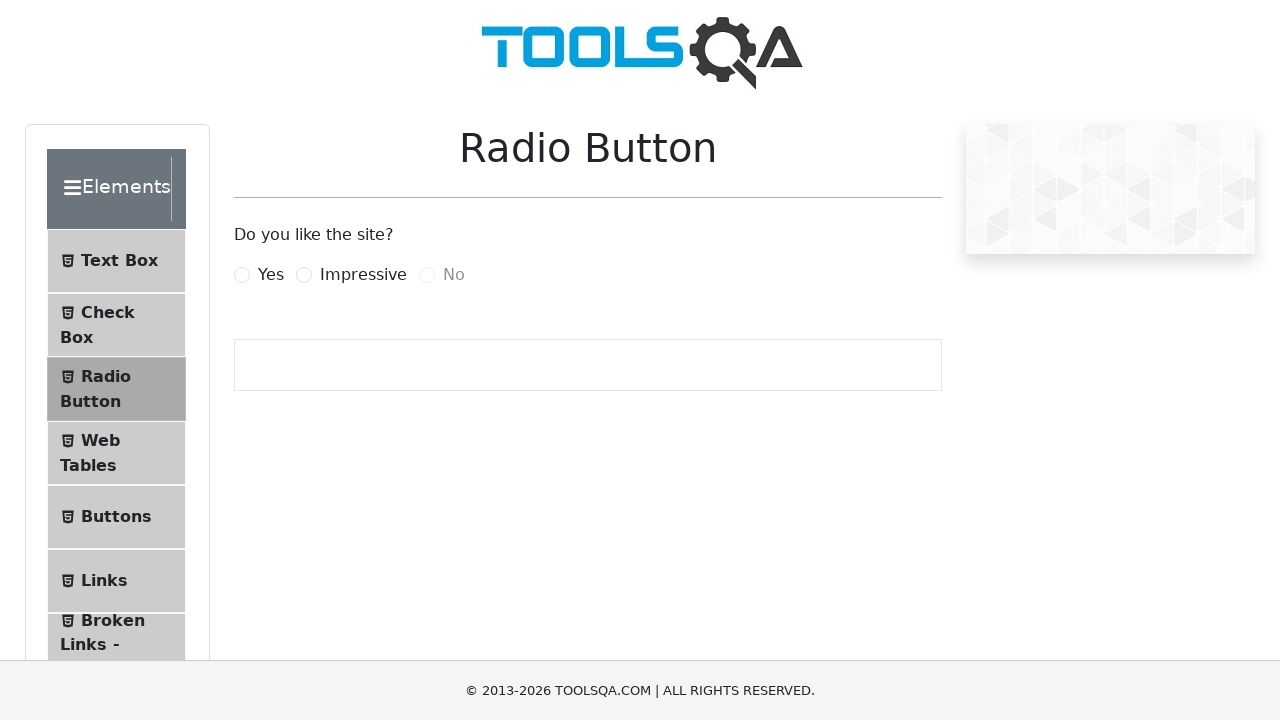

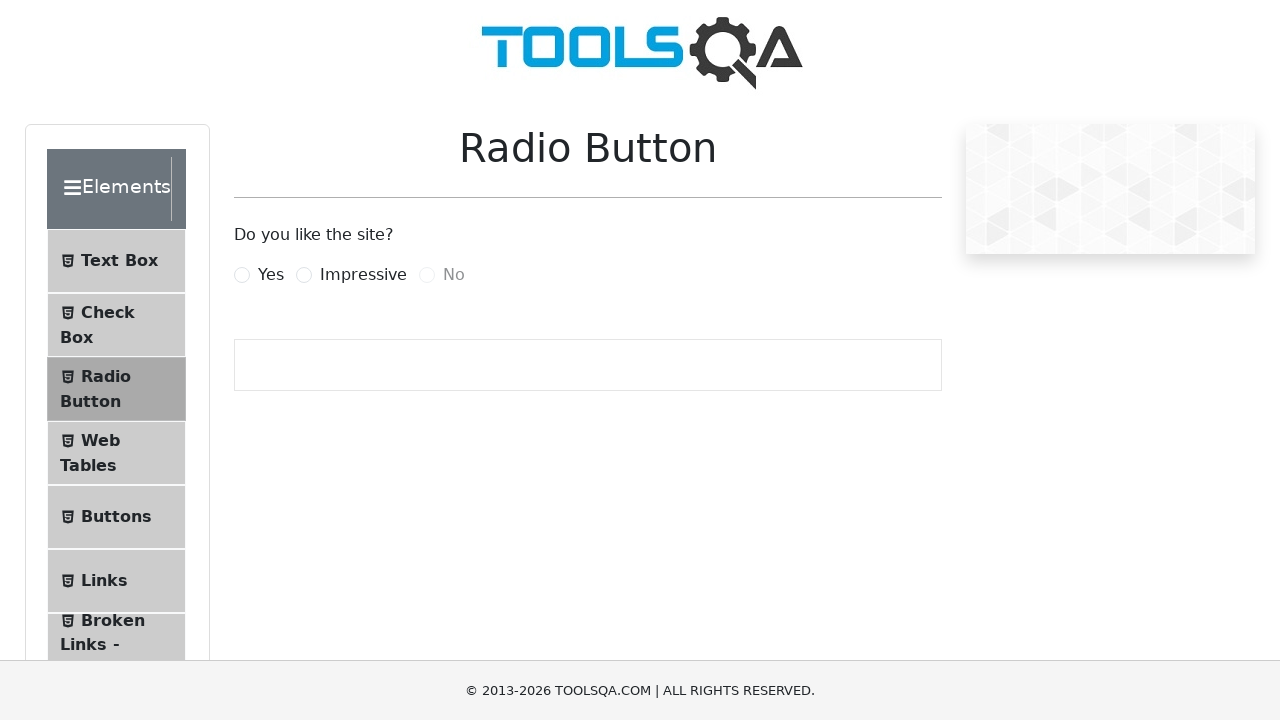